Tests an autocomplete/autosuggest dropdown by typing a partial country name, selecting a matching result from the suggestions, and verifying the selection

Starting URL: https://rahulshettyacademy.com/dropdownsPractise/

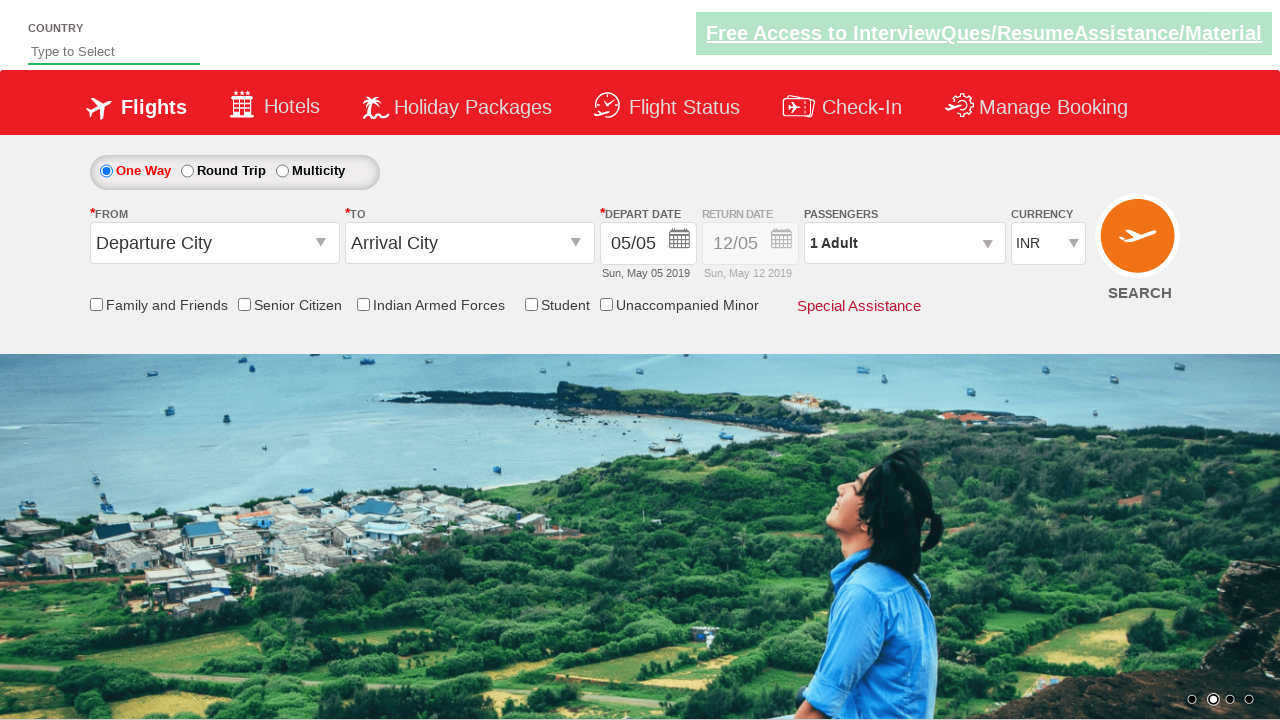

Typed 'ind' in autosuggest field to trigger dropdown suggestions on #autosuggest
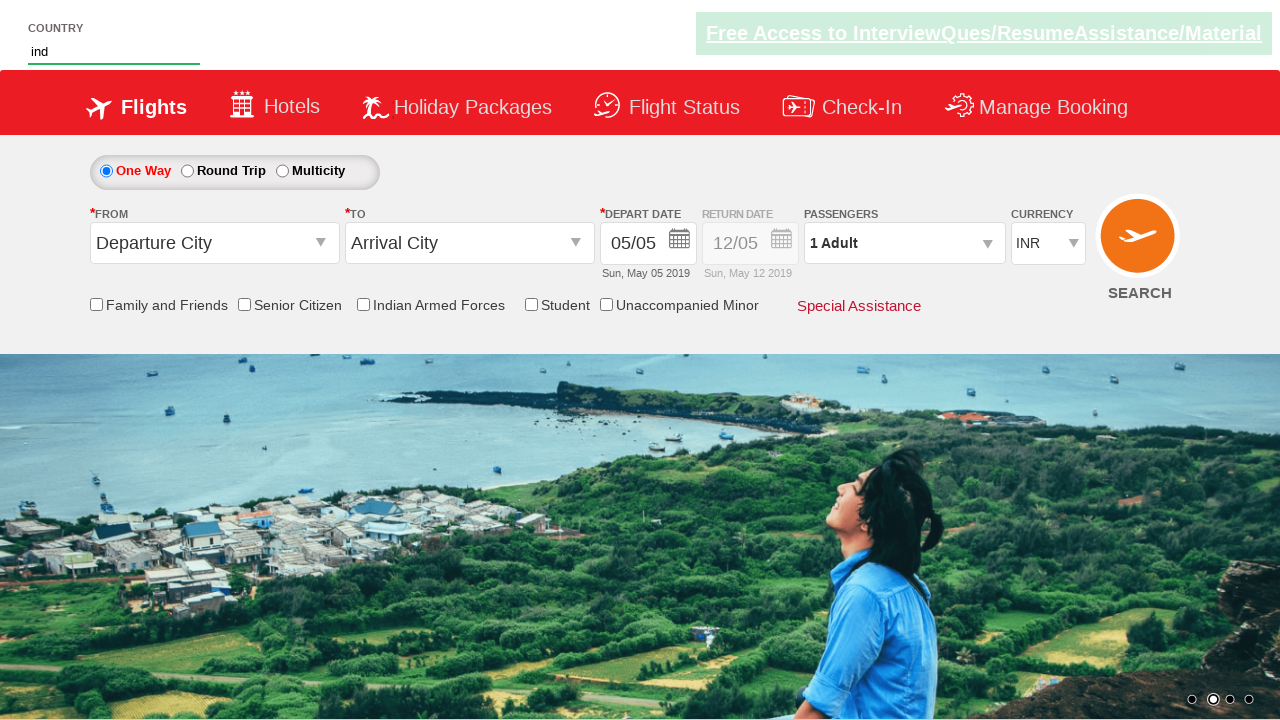

Waited for autocomplete suggestions dropdown to appear
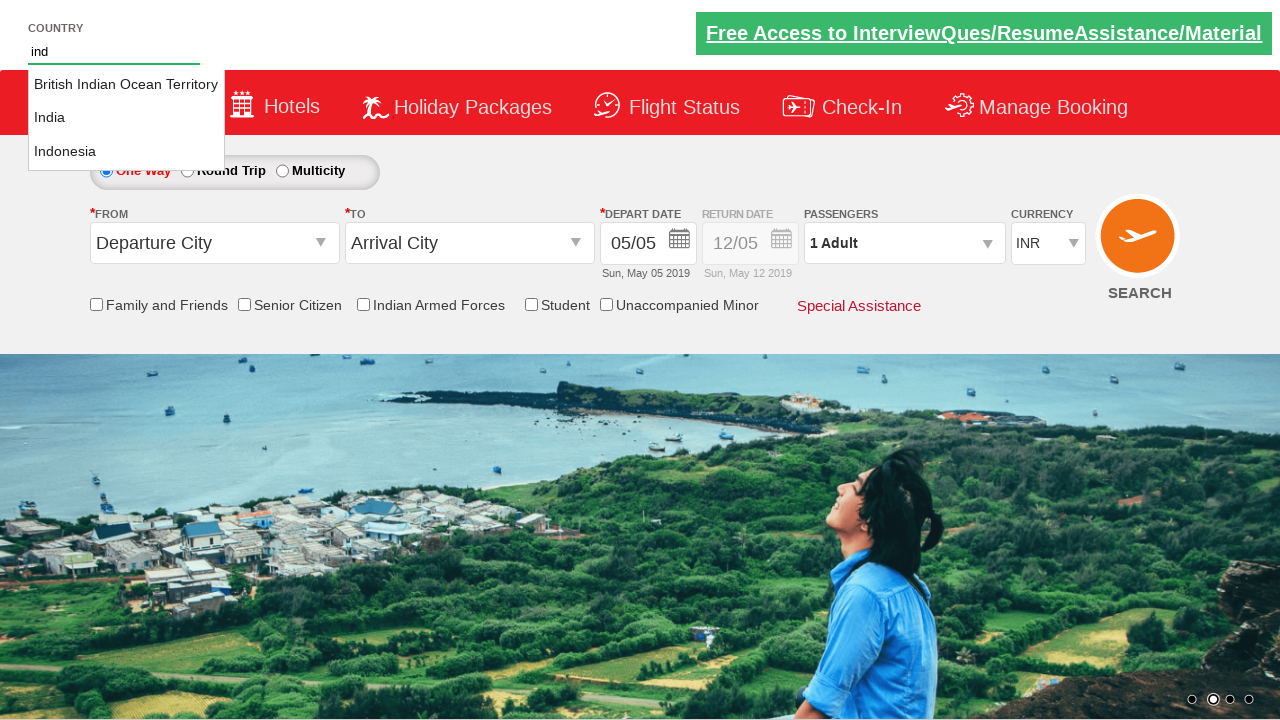

Selected 'India' from the autosuggest dropdown at (126, 118) on xpath=//li[@class='ui-menu-item']/a[text()='India']
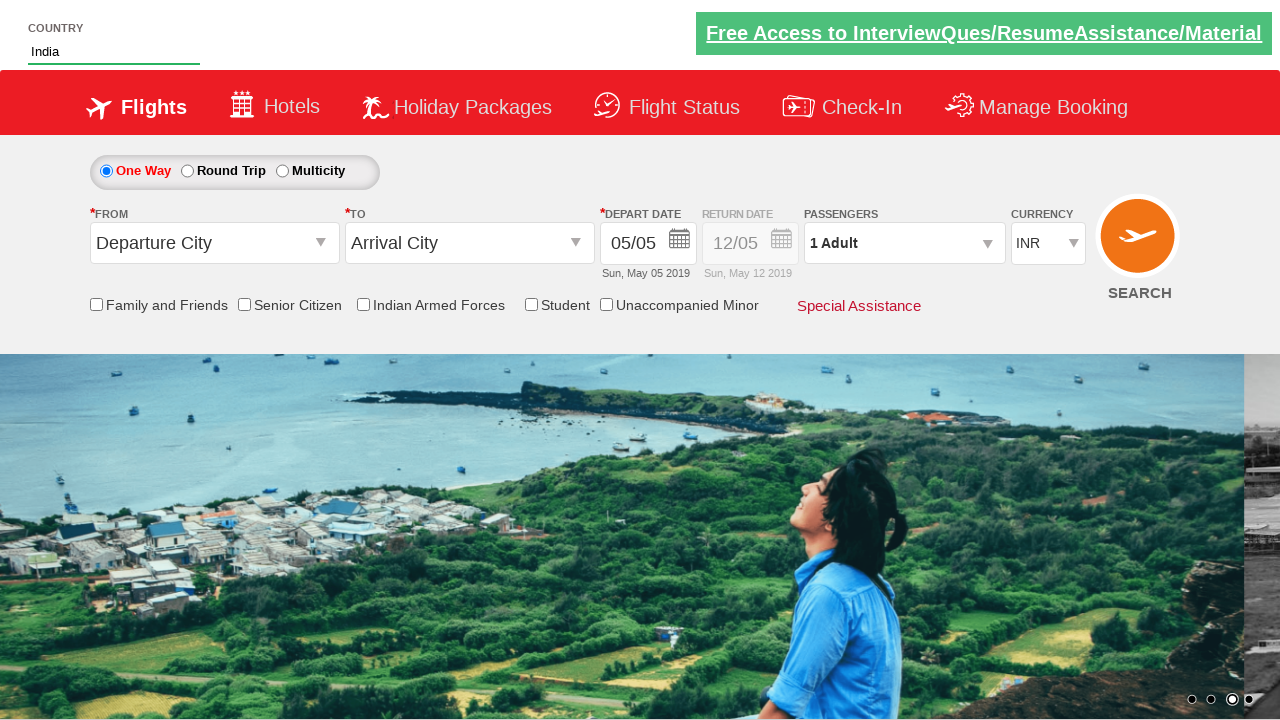

Verified that 'India' was successfully selected in the autosuggest field
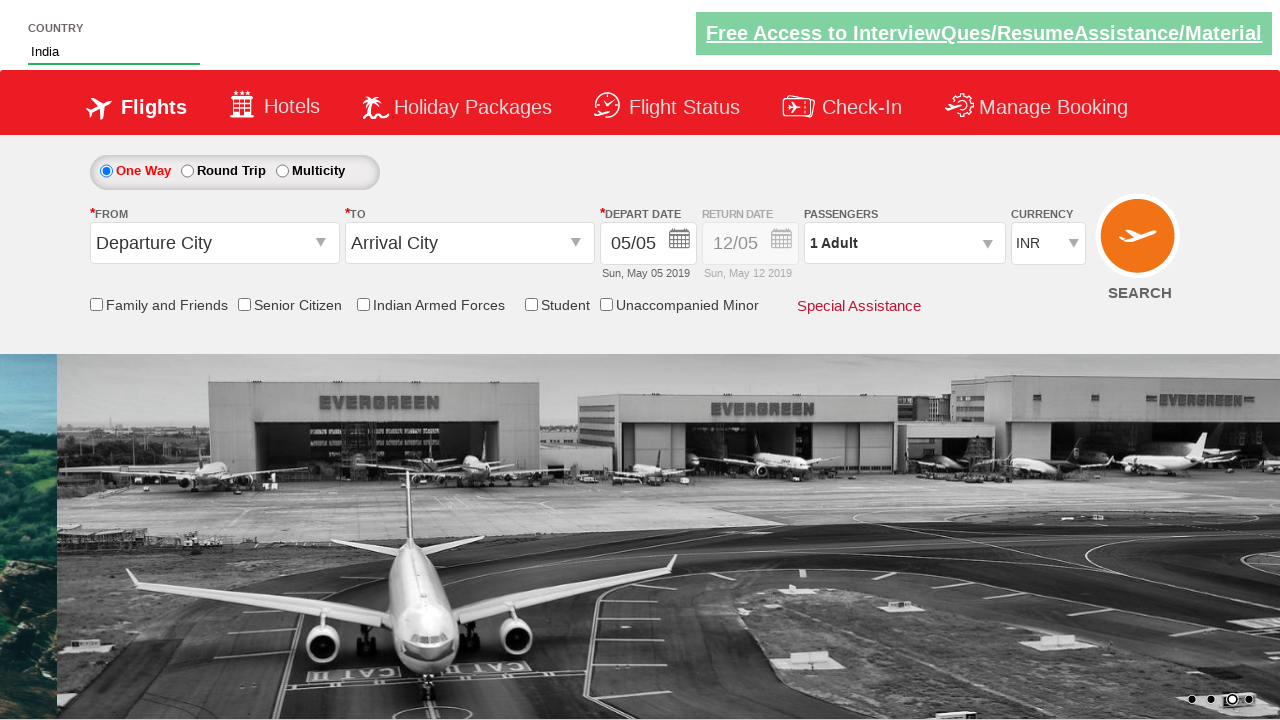

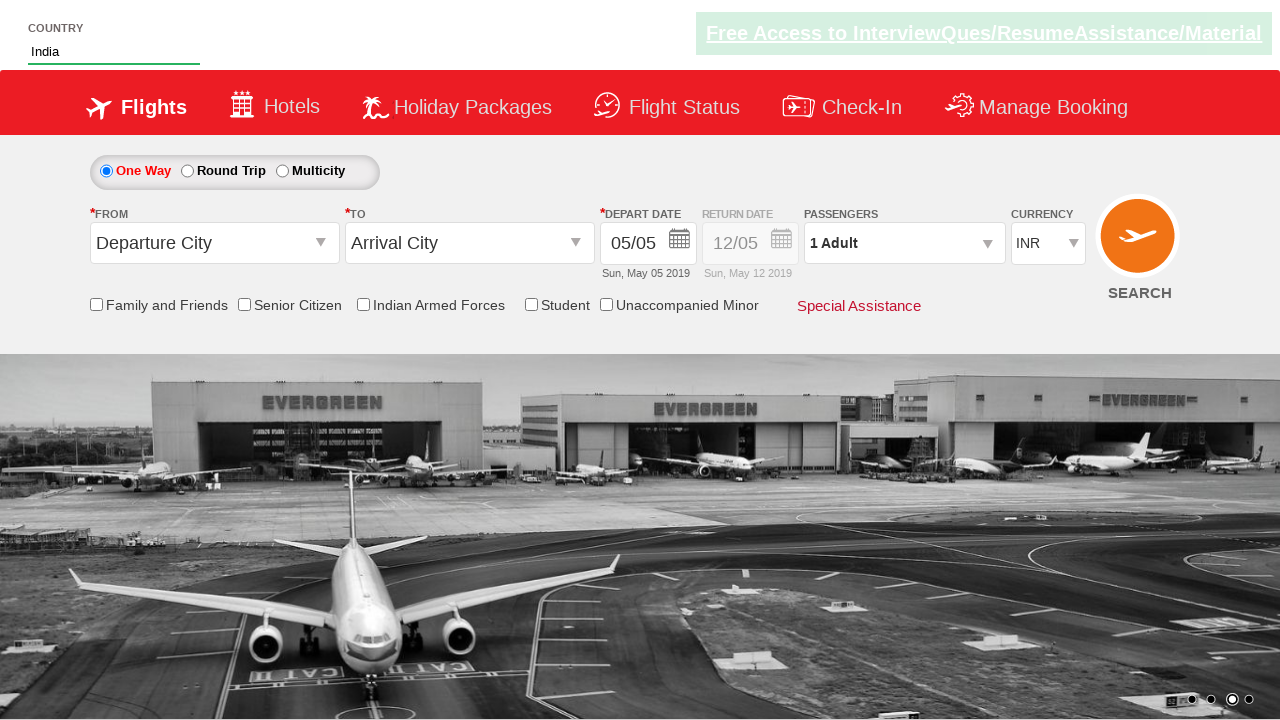